Tests adding a cookie to the browser, verifying it was added correctly, and then clicking a refresh button to see the updated cookies on the page.

Starting URL: https://bonigarcia.dev/selenium-webdriver-java/cookies.html

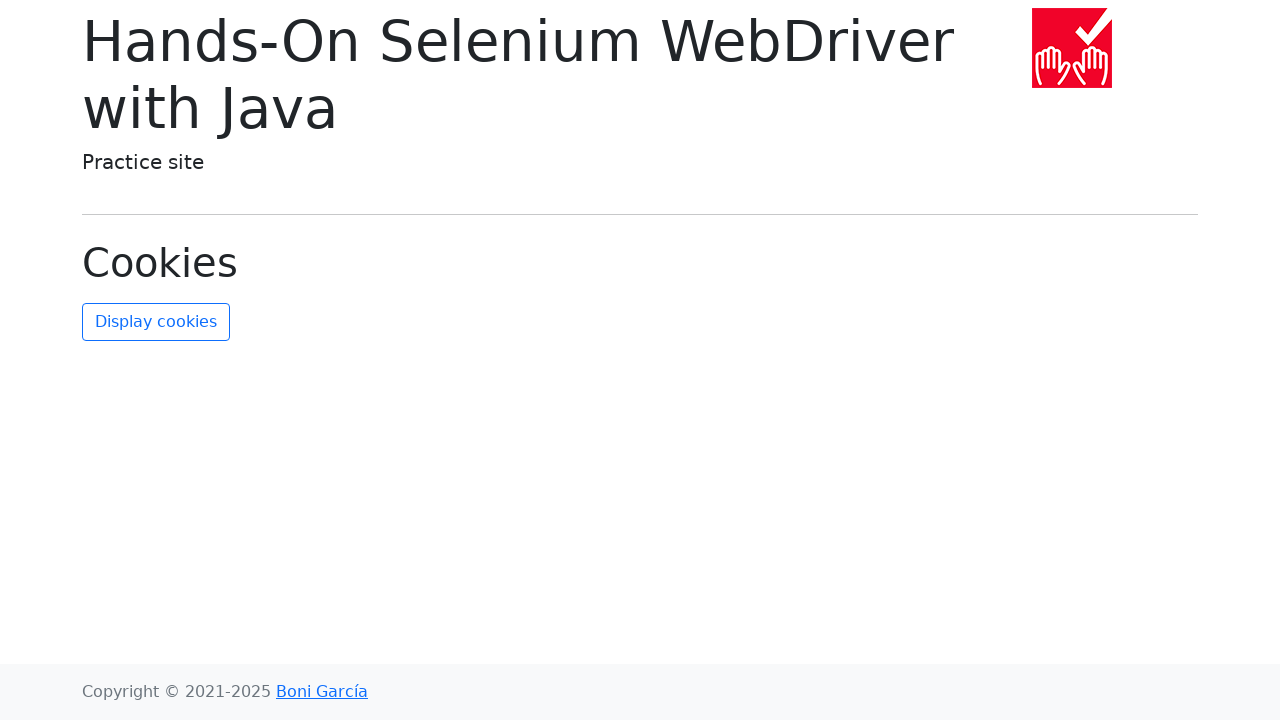

Added new cookie 'new-cookie-key' with value 'new-cookie-value' to browser context
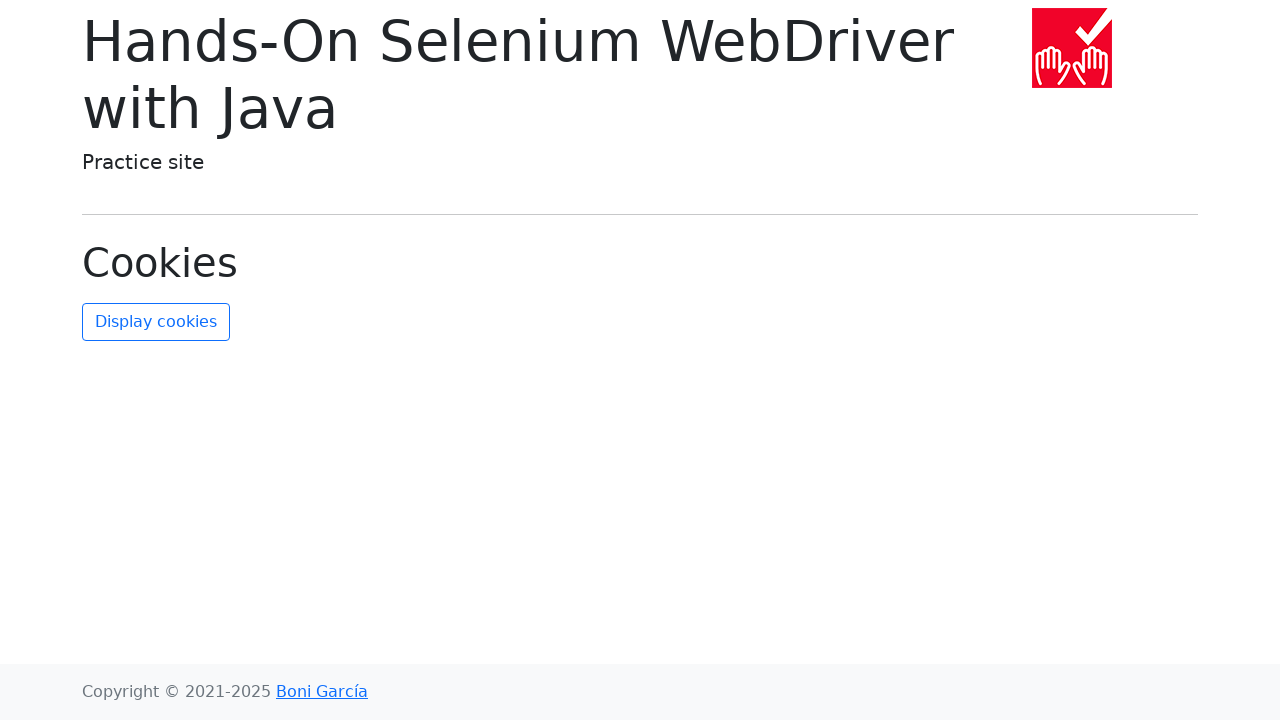

Retrieved all cookies from browser context
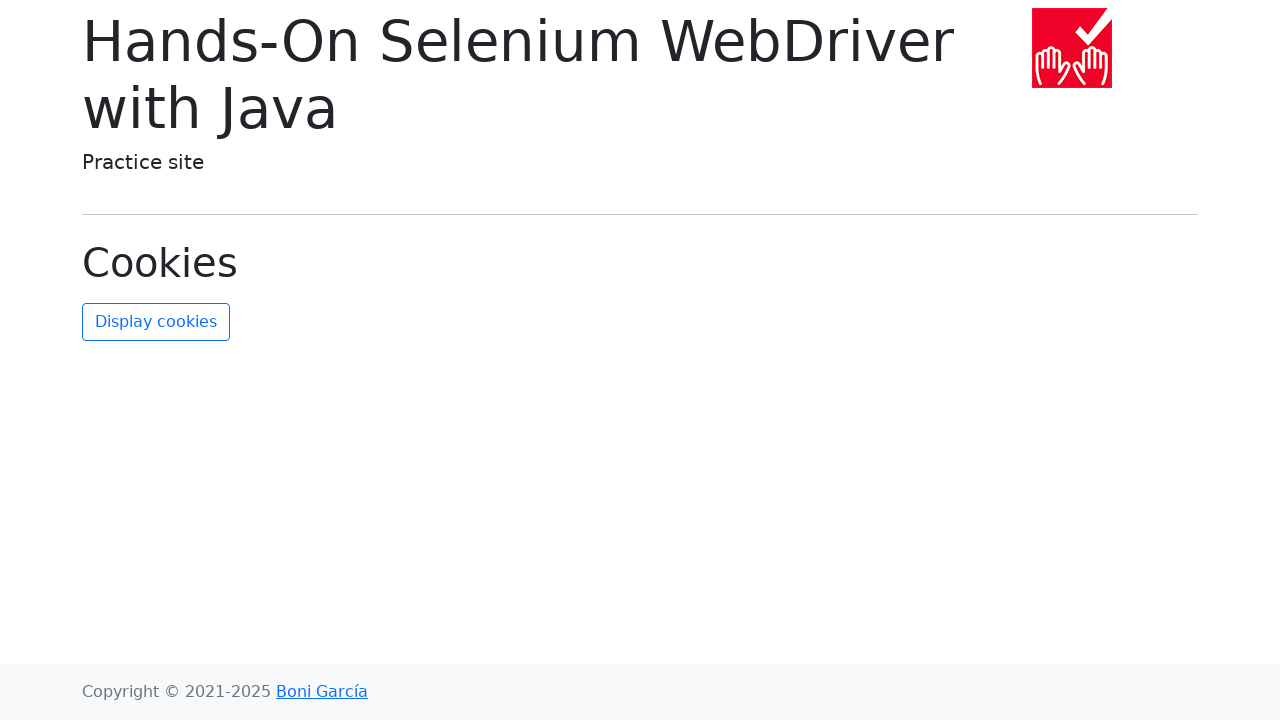

Found the new cookie in the cookies list
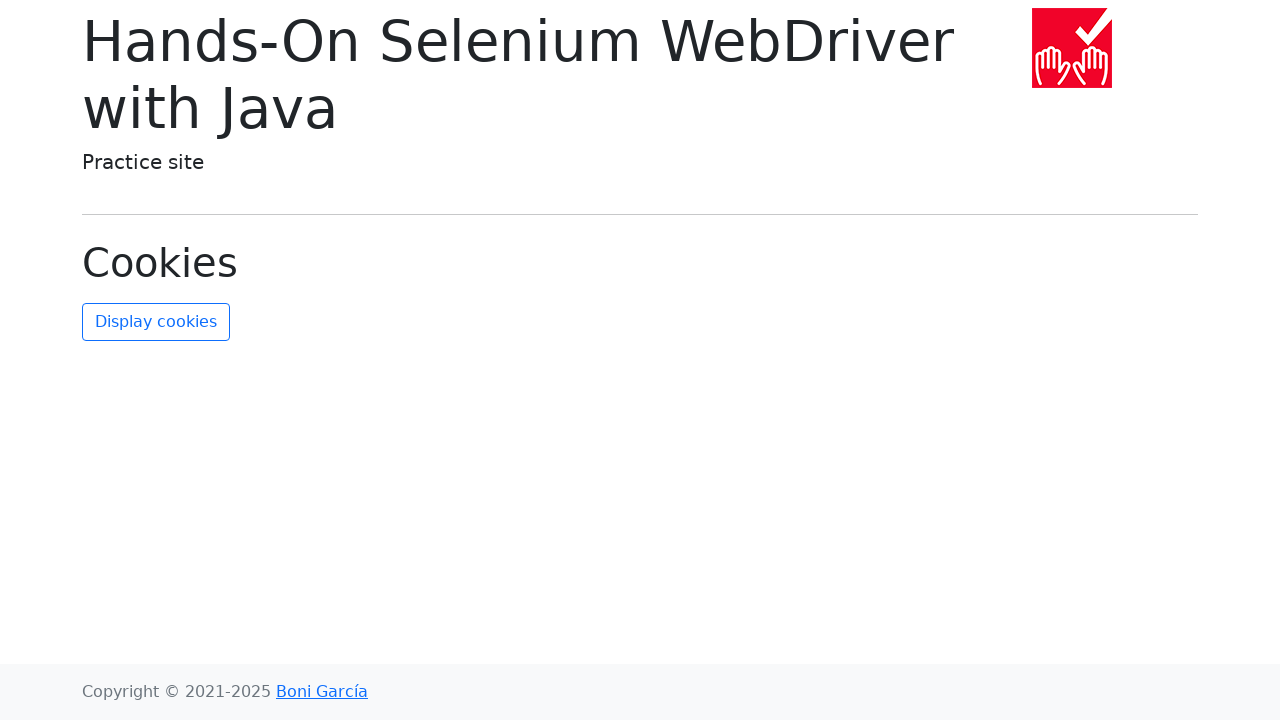

Verified that new cookie exists
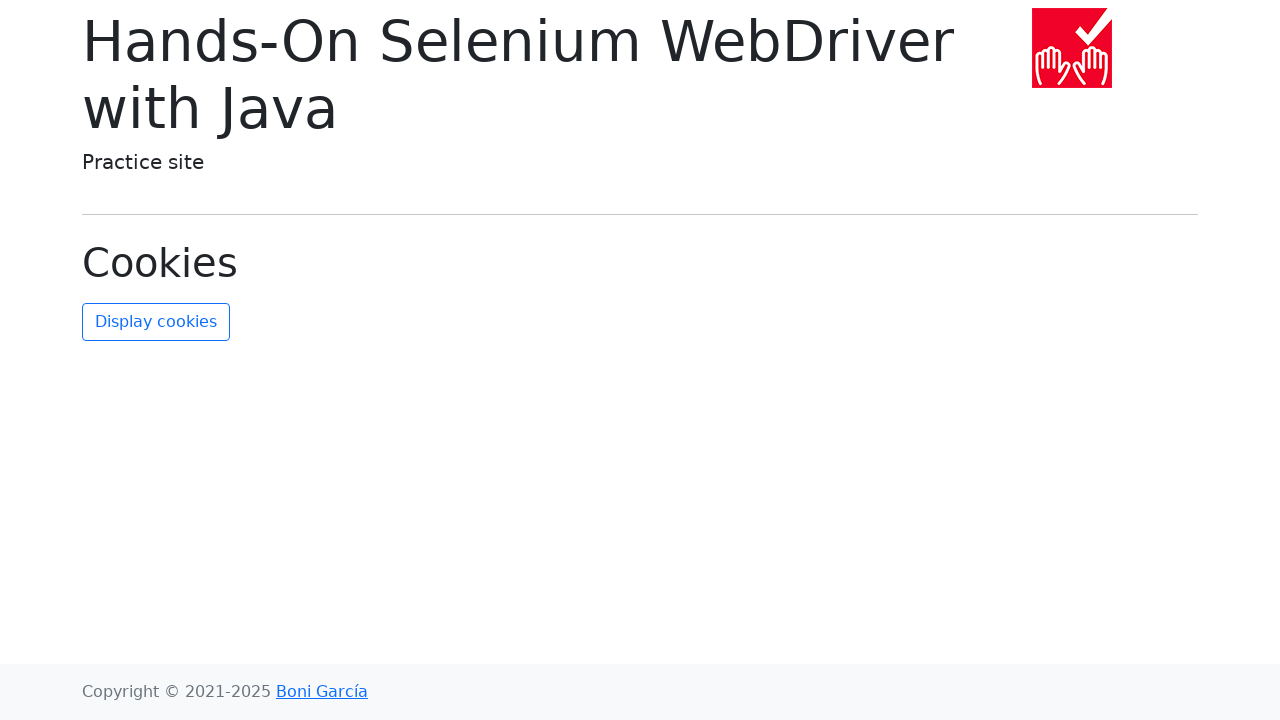

Verified that new cookie has correct value 'new-cookie-value'
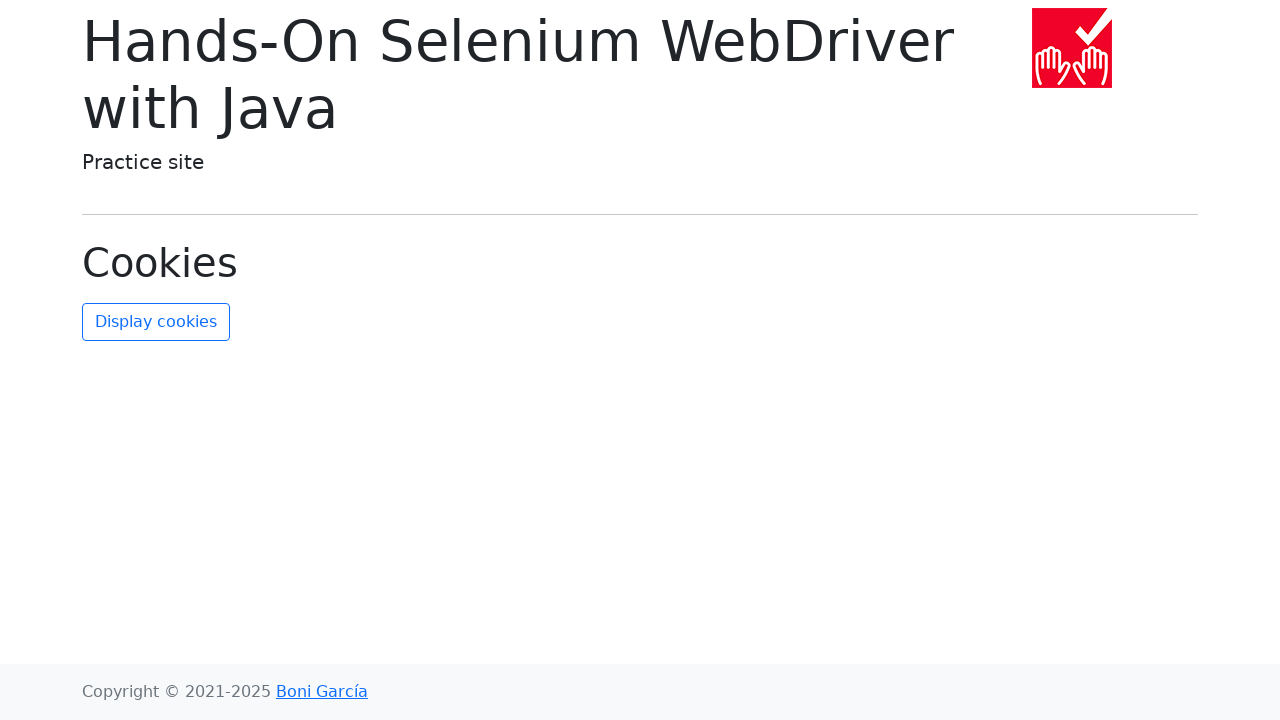

Clicked refresh cookies button to update displayed cookies on page at (156, 322) on #refresh-cookies
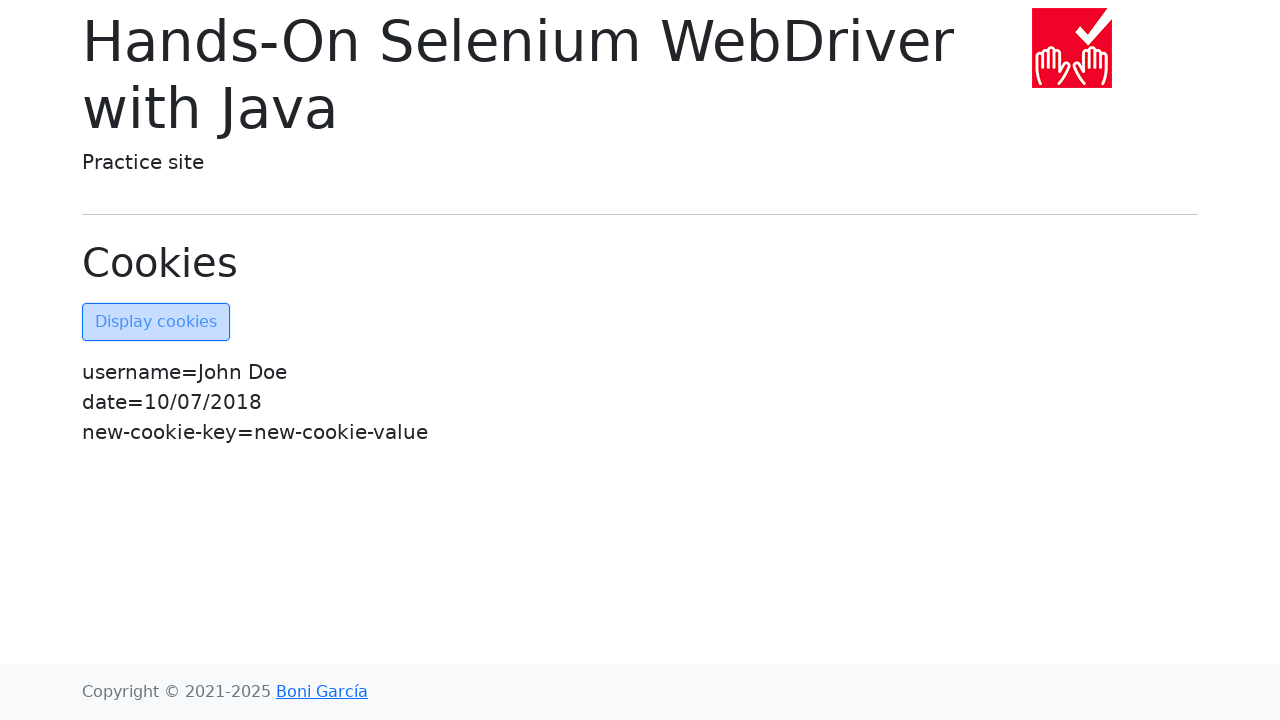

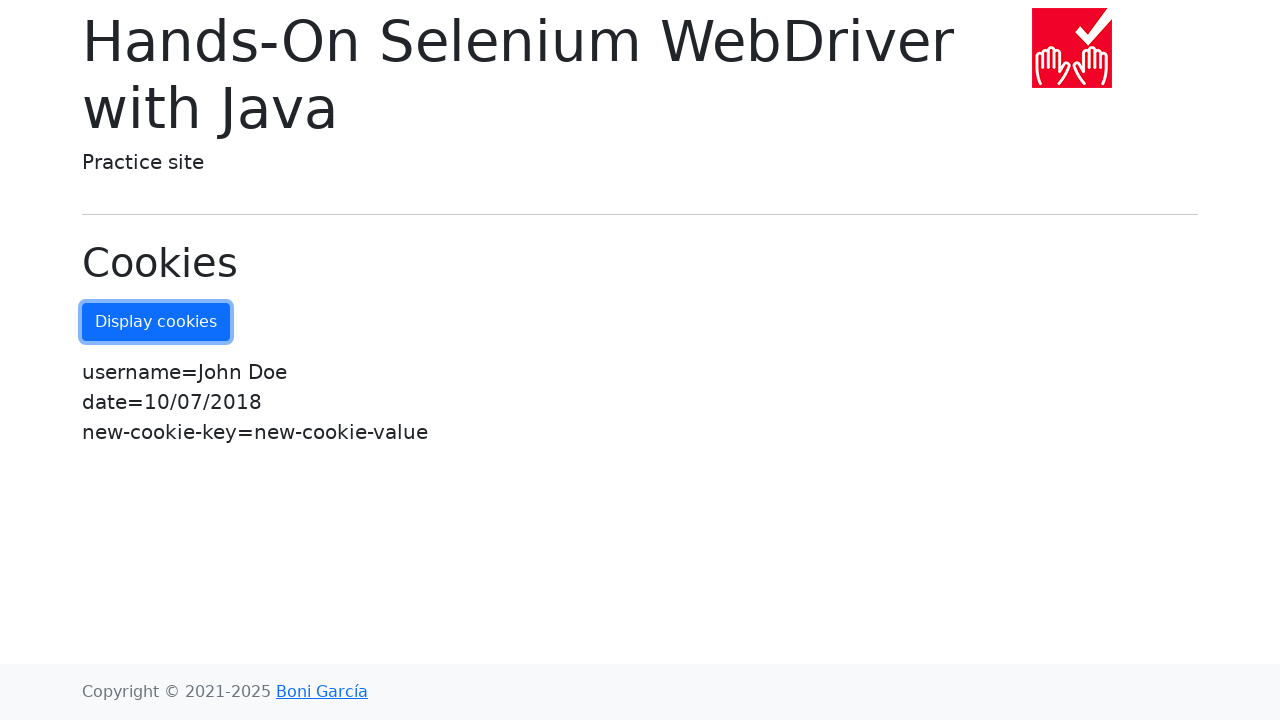